Tests drag and drop functionality on jQuery UI demo page by dragging an element and dropping it onto a target area

Starting URL: https://jqueryui.com/droppable/

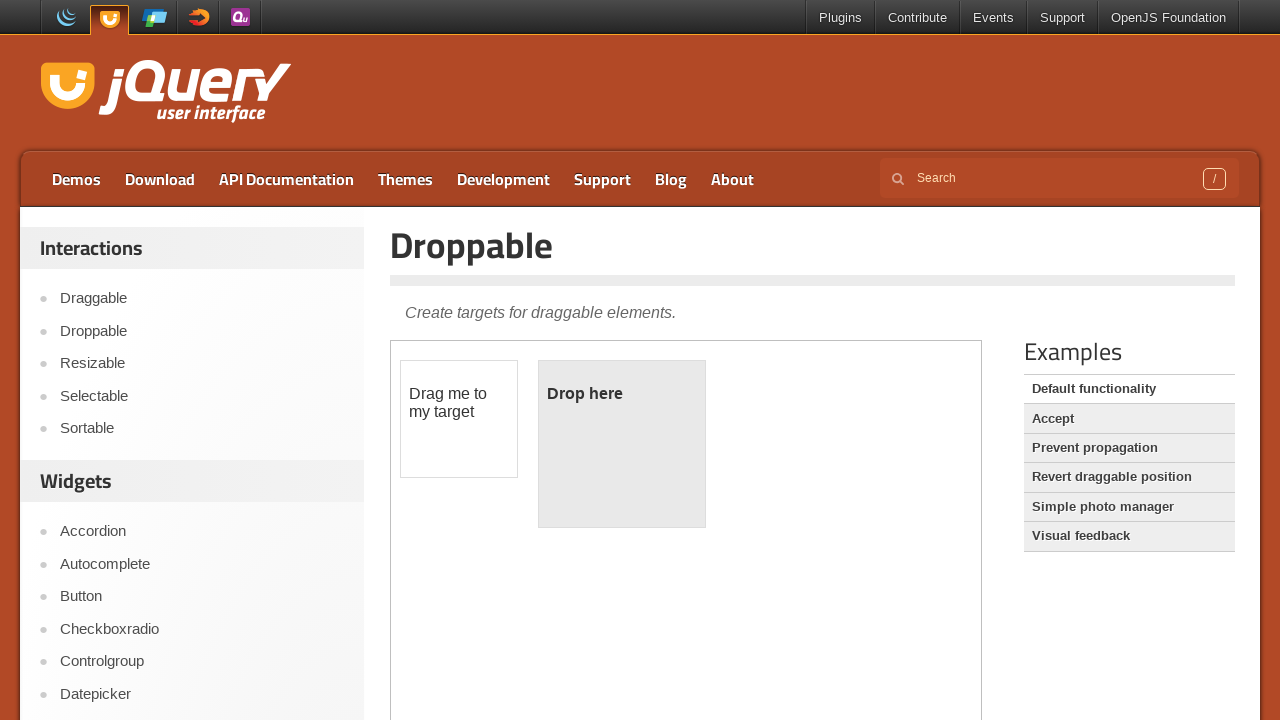

Located the demo iframe
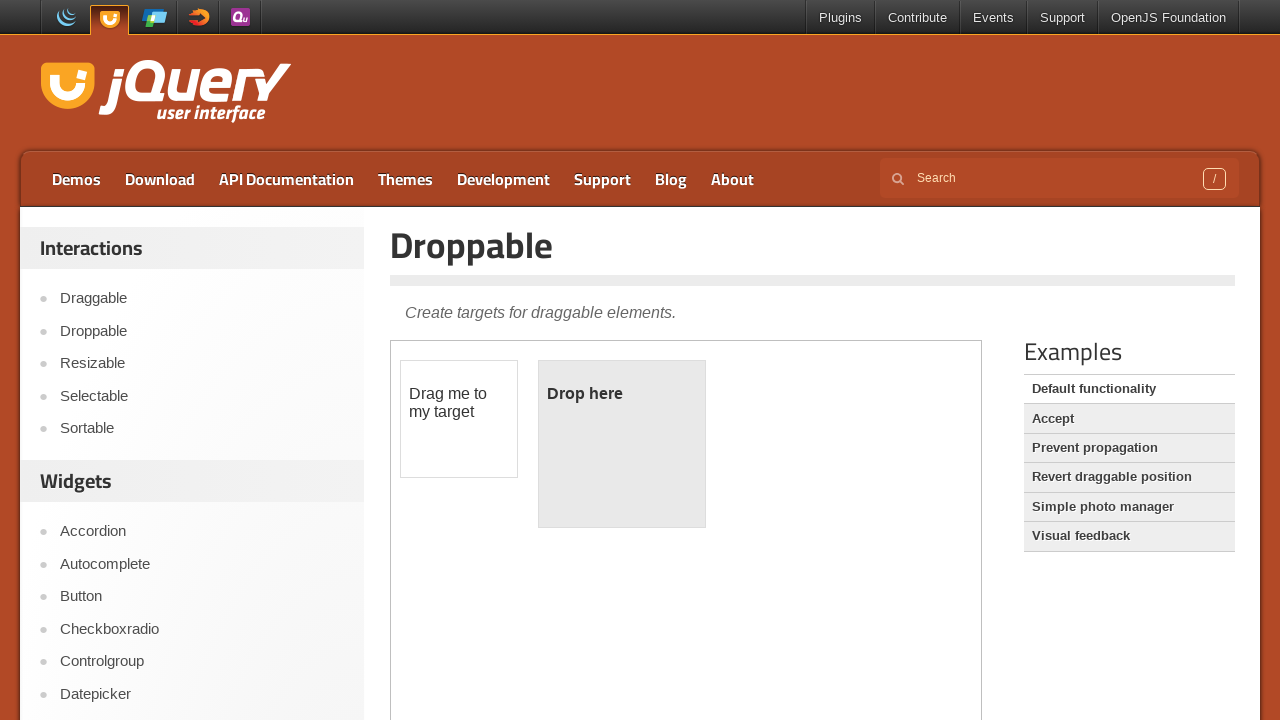

Located the draggable element in the iframe
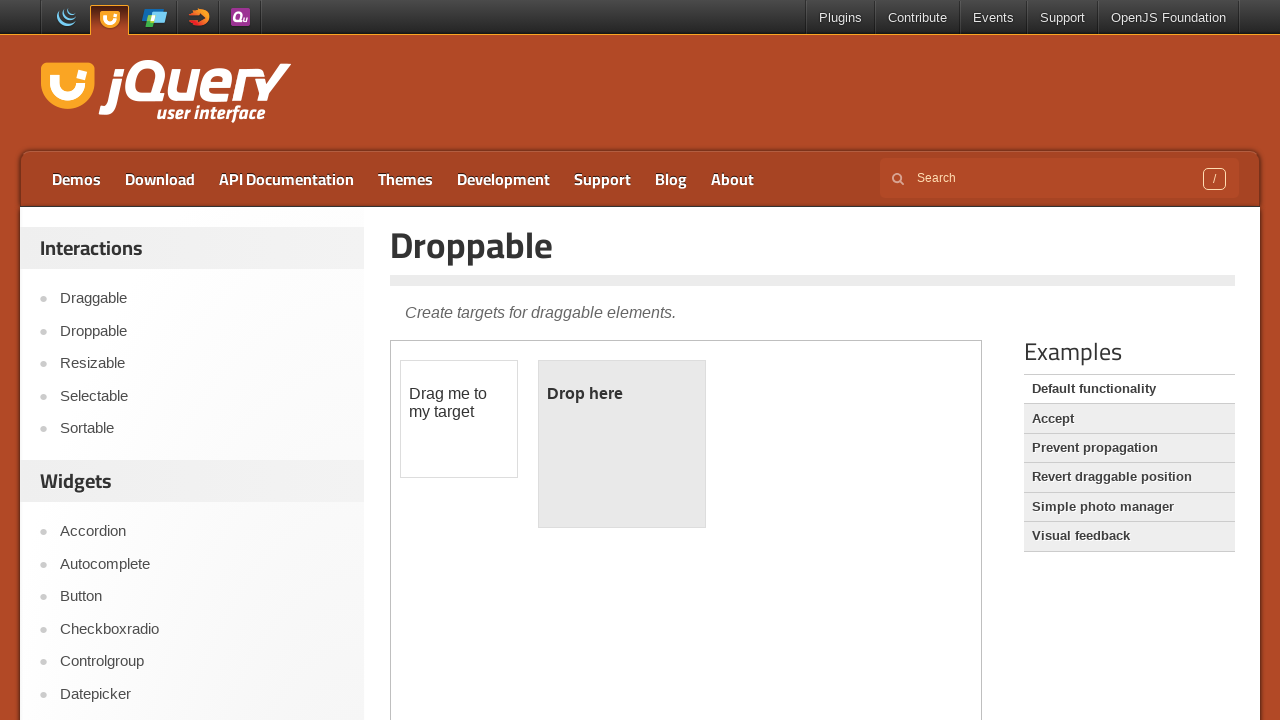

Located the drop target area in the iframe
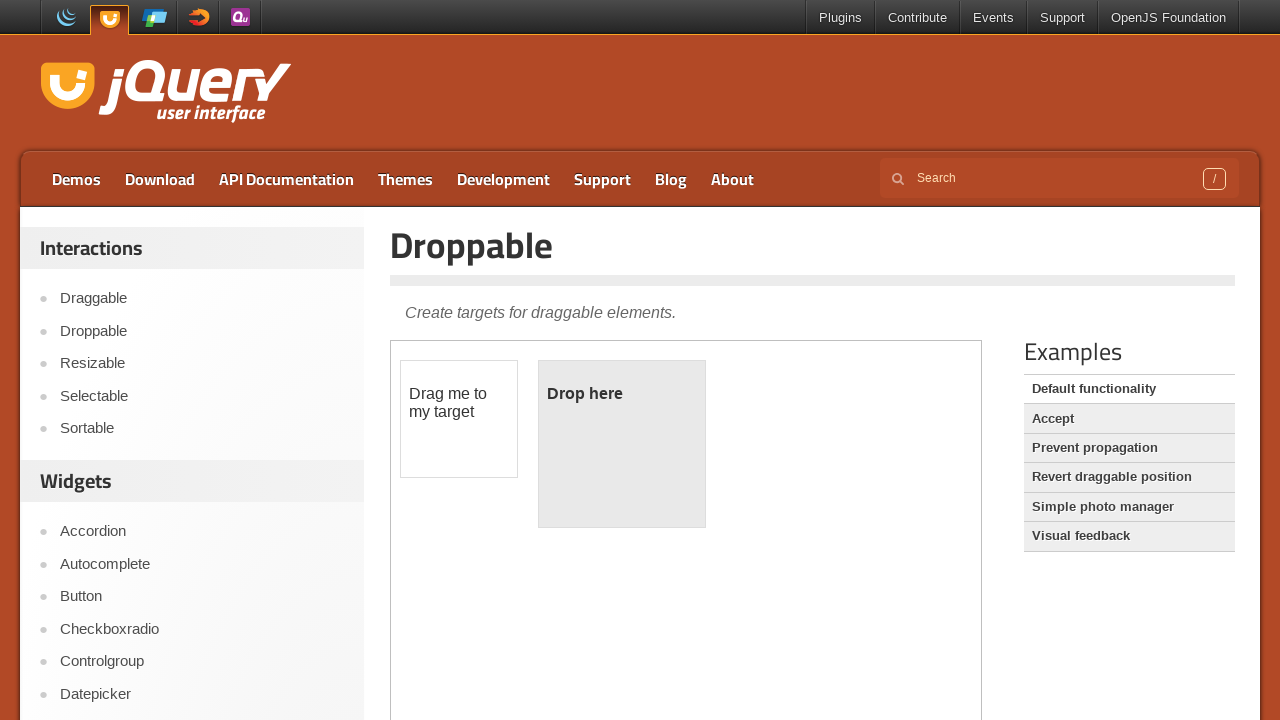

Dragged and dropped the element onto the target area at (622, 444)
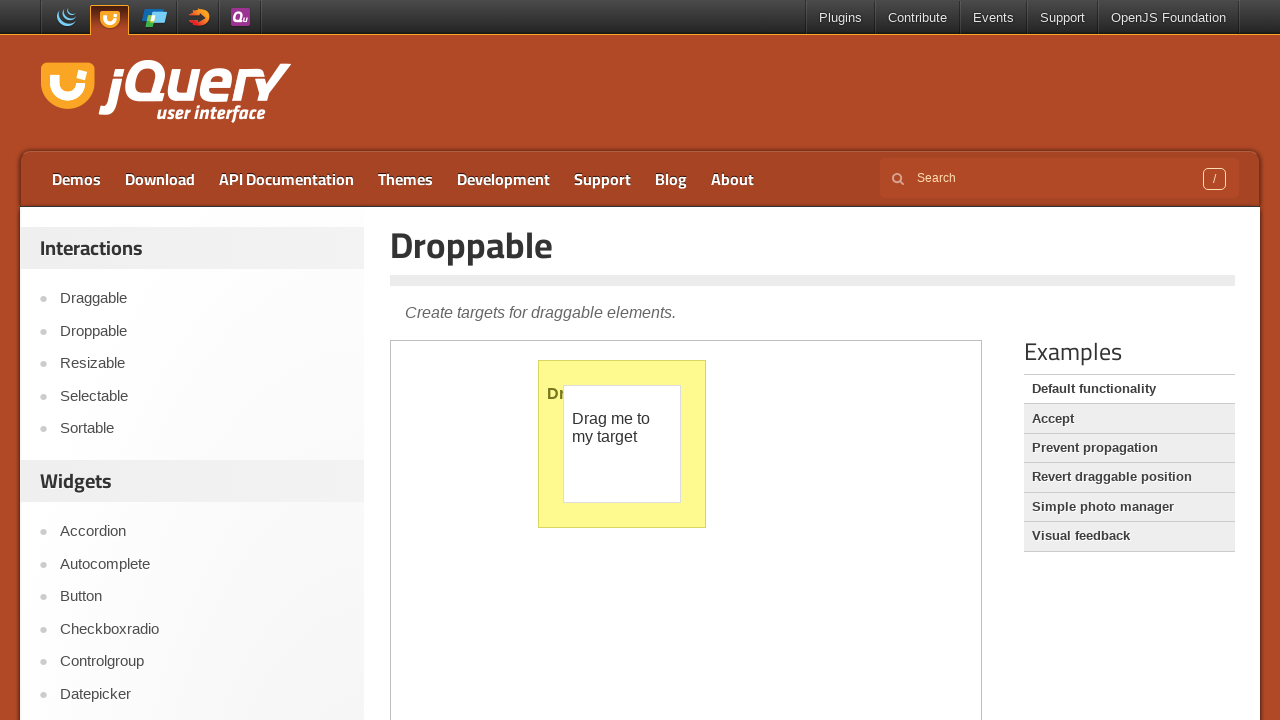

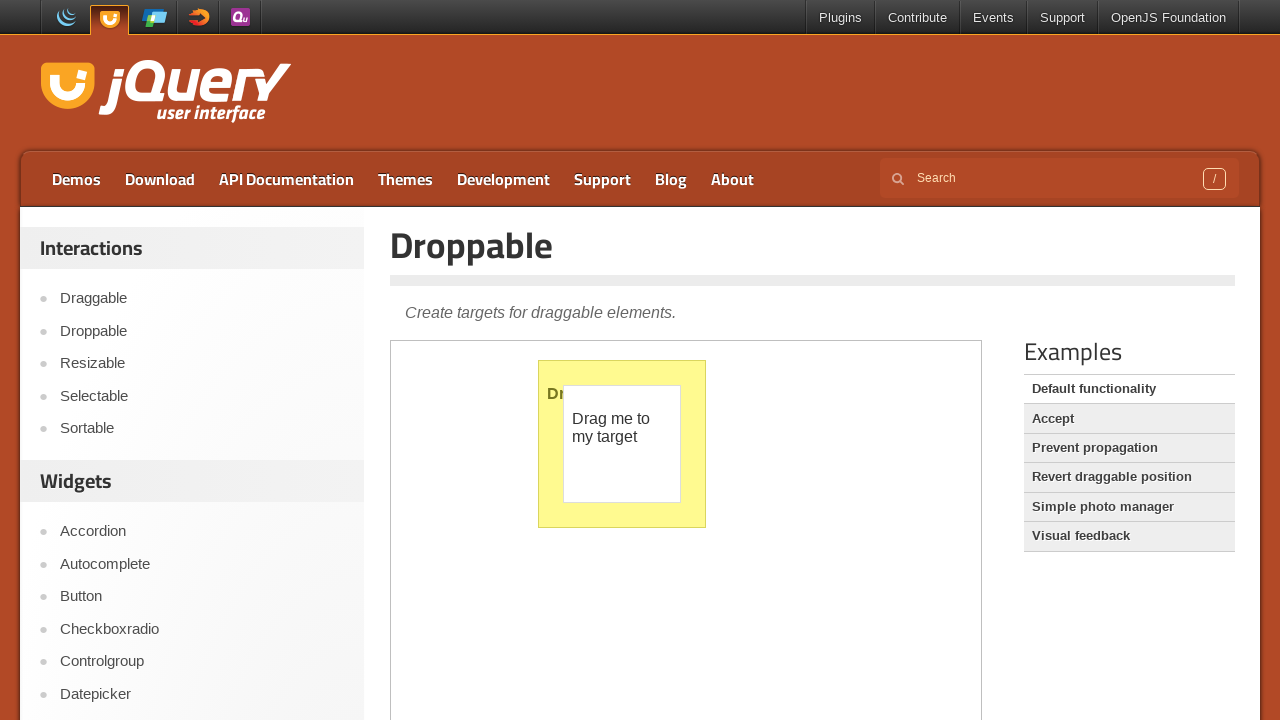